Tests checkbox functionality on a practice automation page by clicking a checkbox, verifying its selection state, toggling it off, and counting the number of checkboxes and radio buttons on the page

Starting URL: https://rahulshettyacademy.com/AutomationPractice/

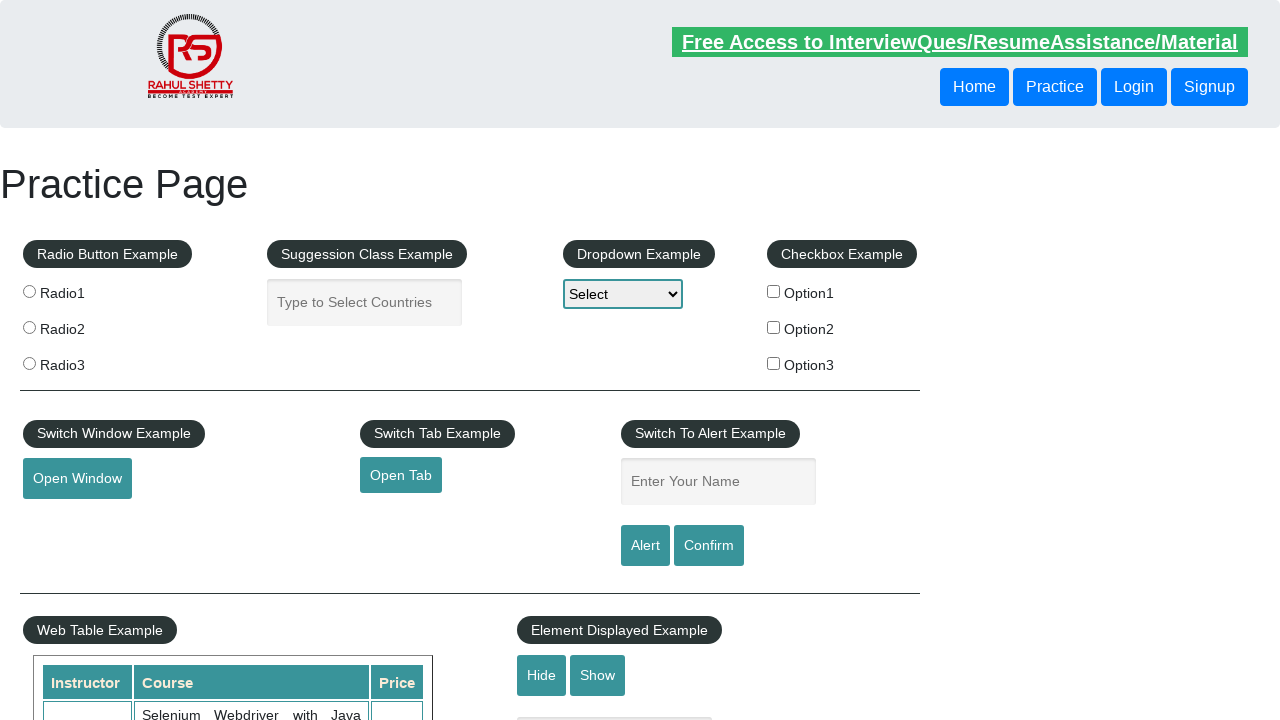

Clicked checkbox option 1 to select it at (774, 291) on #checkBoxOption1
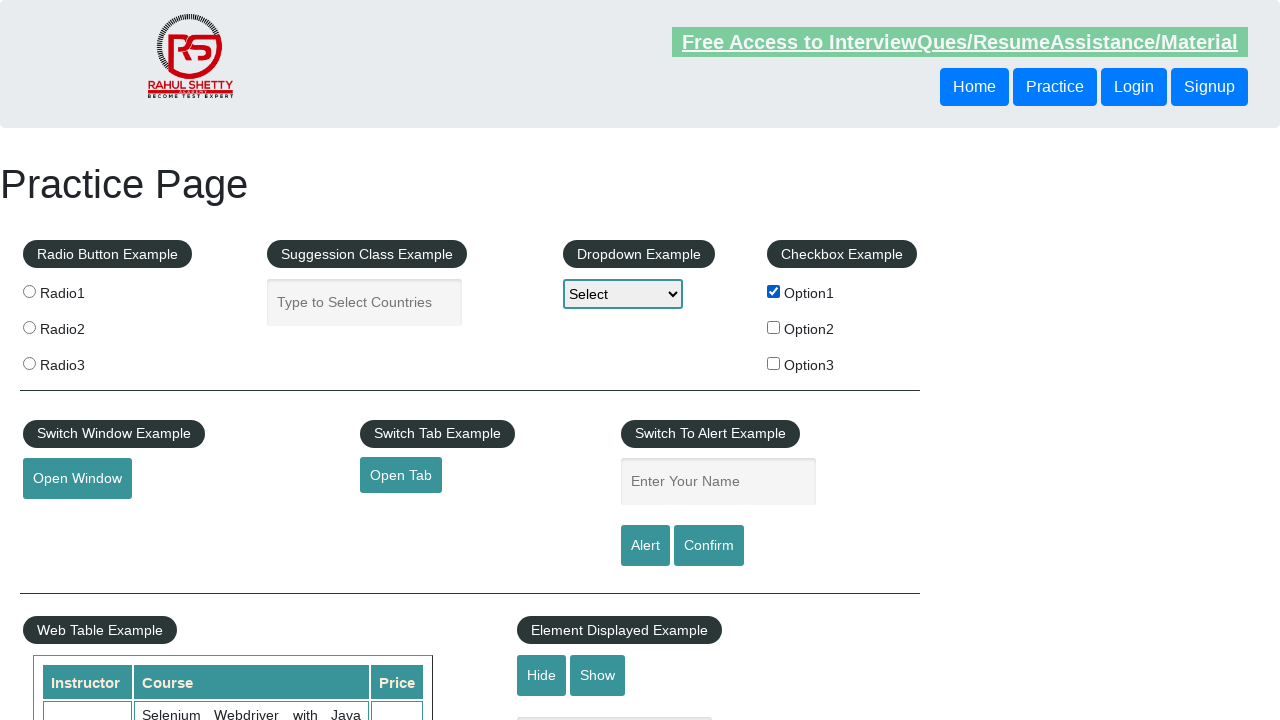

Verified checkbox option 1 is selected
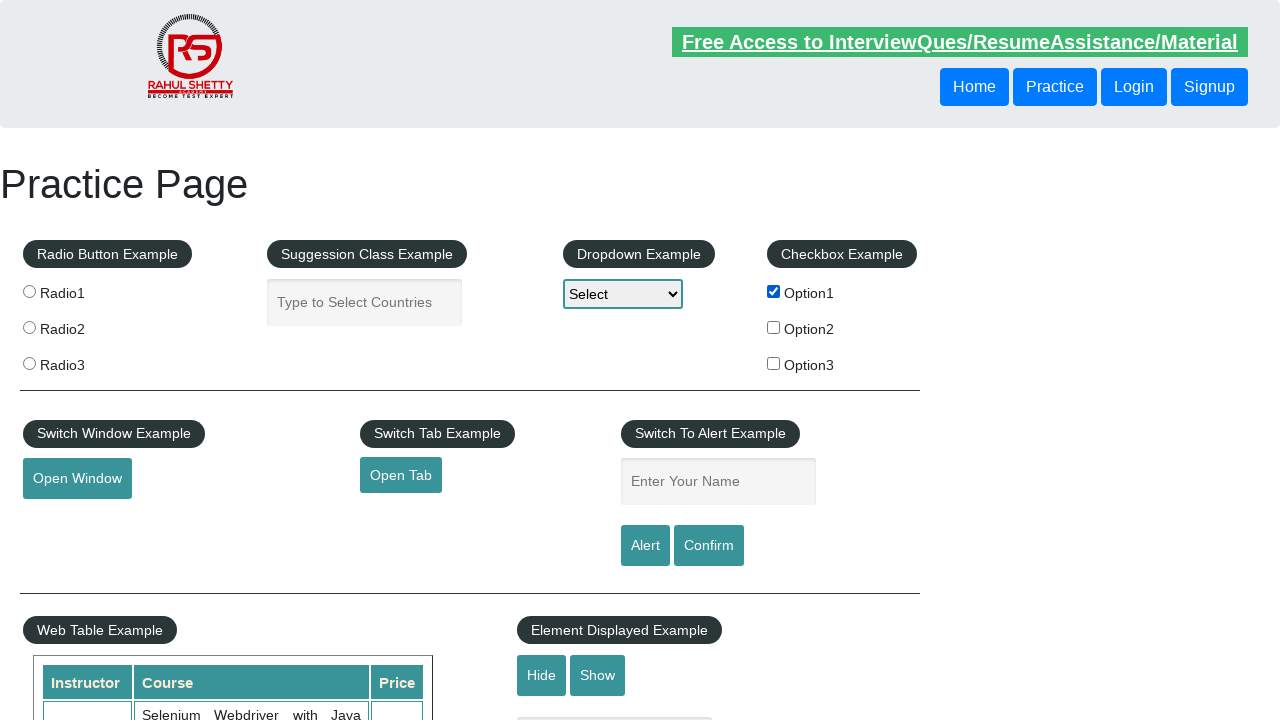

Clicked checkbox option 1 to deselect it at (774, 291) on #checkBoxOption1
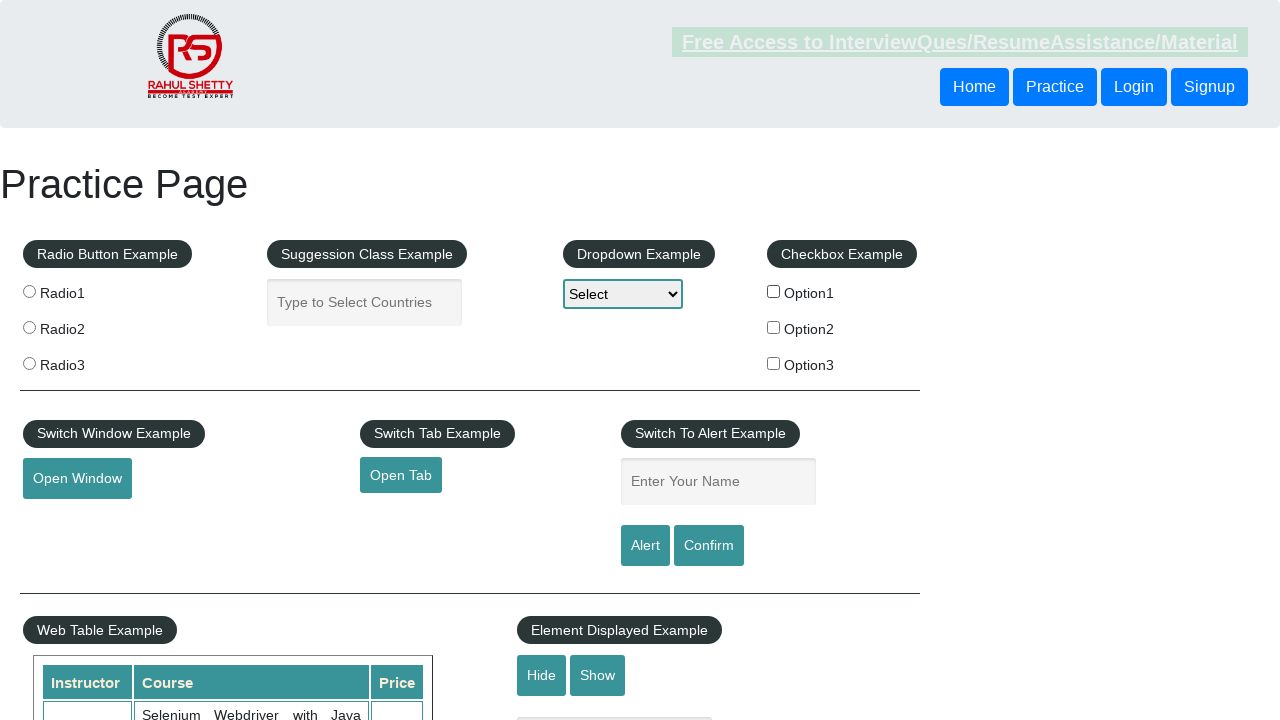

Verified checkbox option 1 is deselected
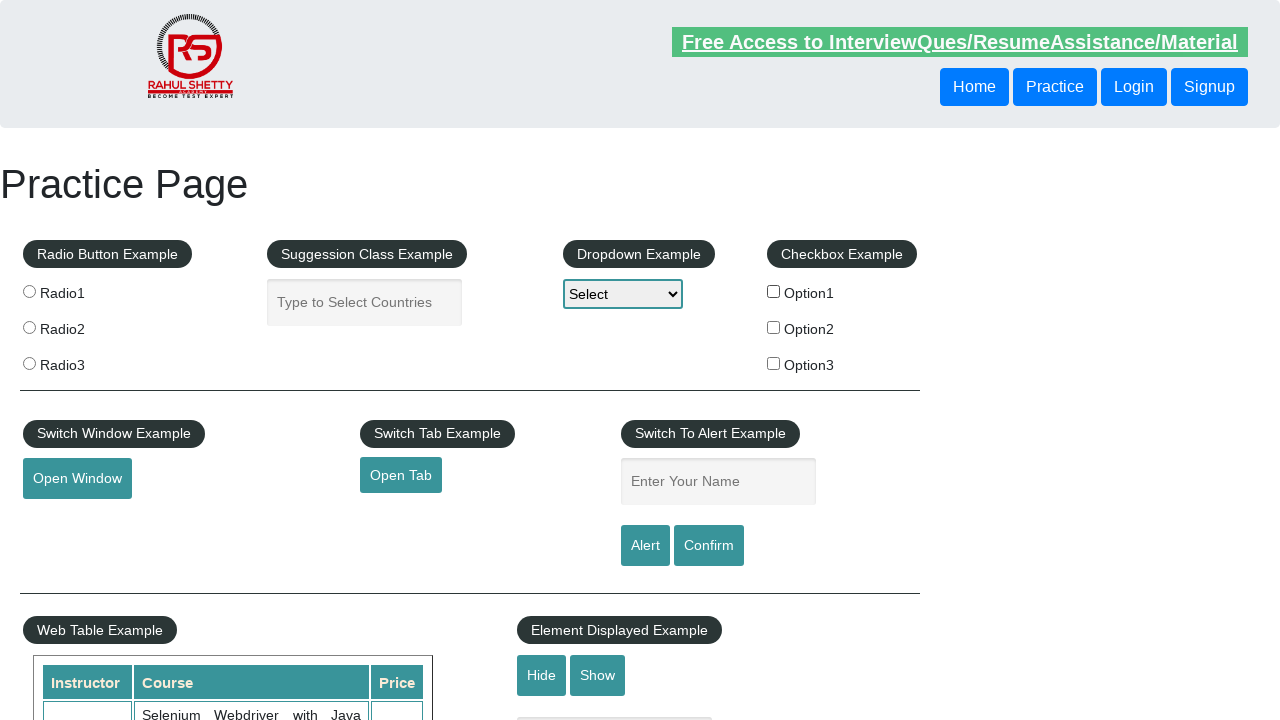

Located all checkboxes on the page
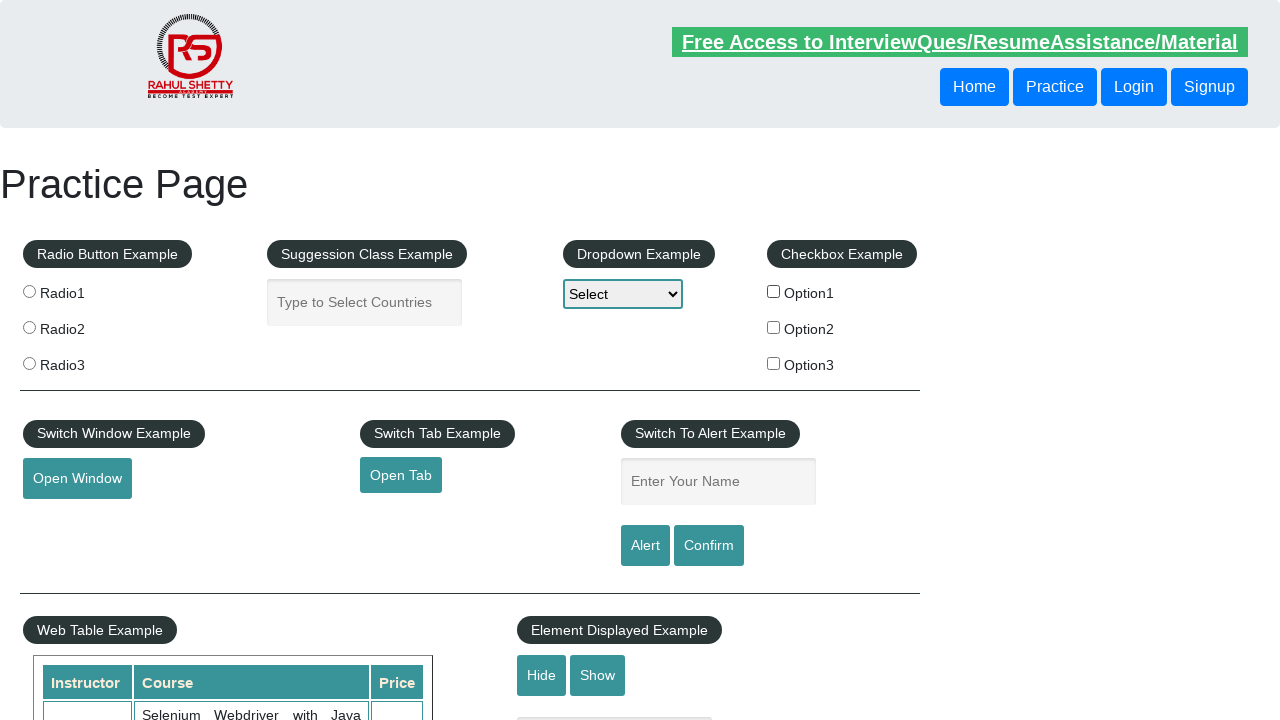

Counted 3 checkboxes on the page
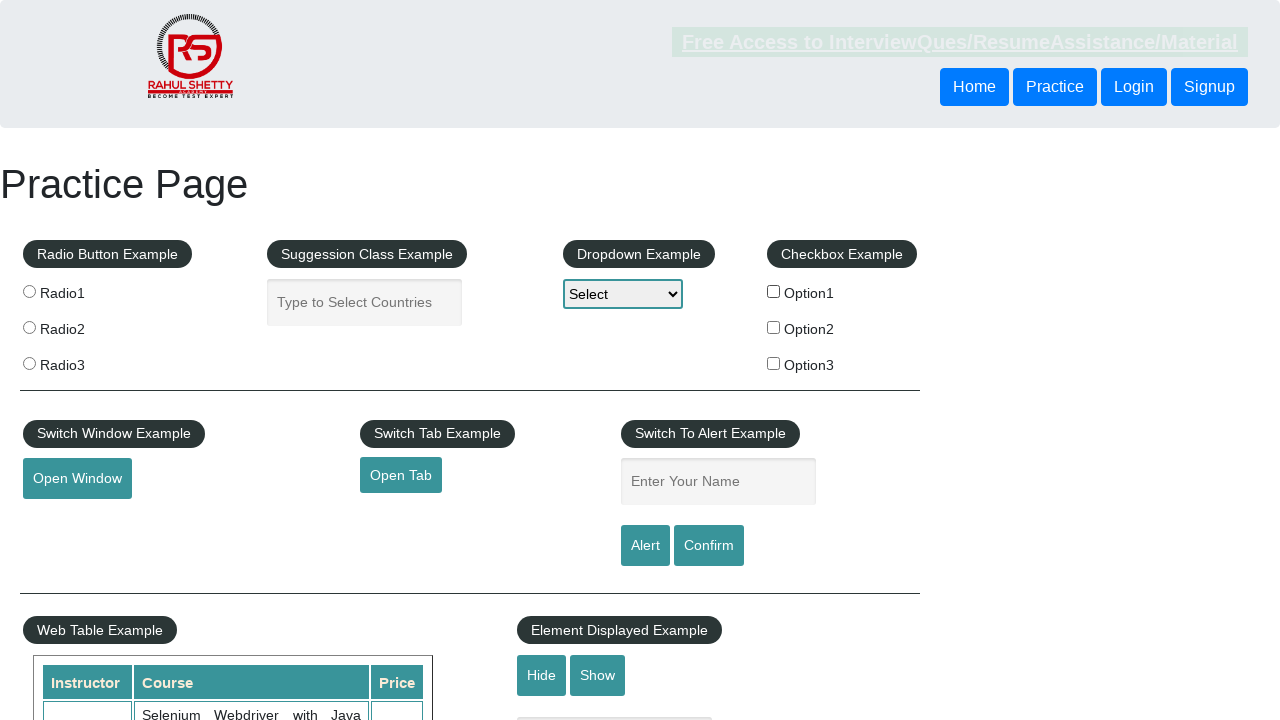

Located all radio buttons on the page
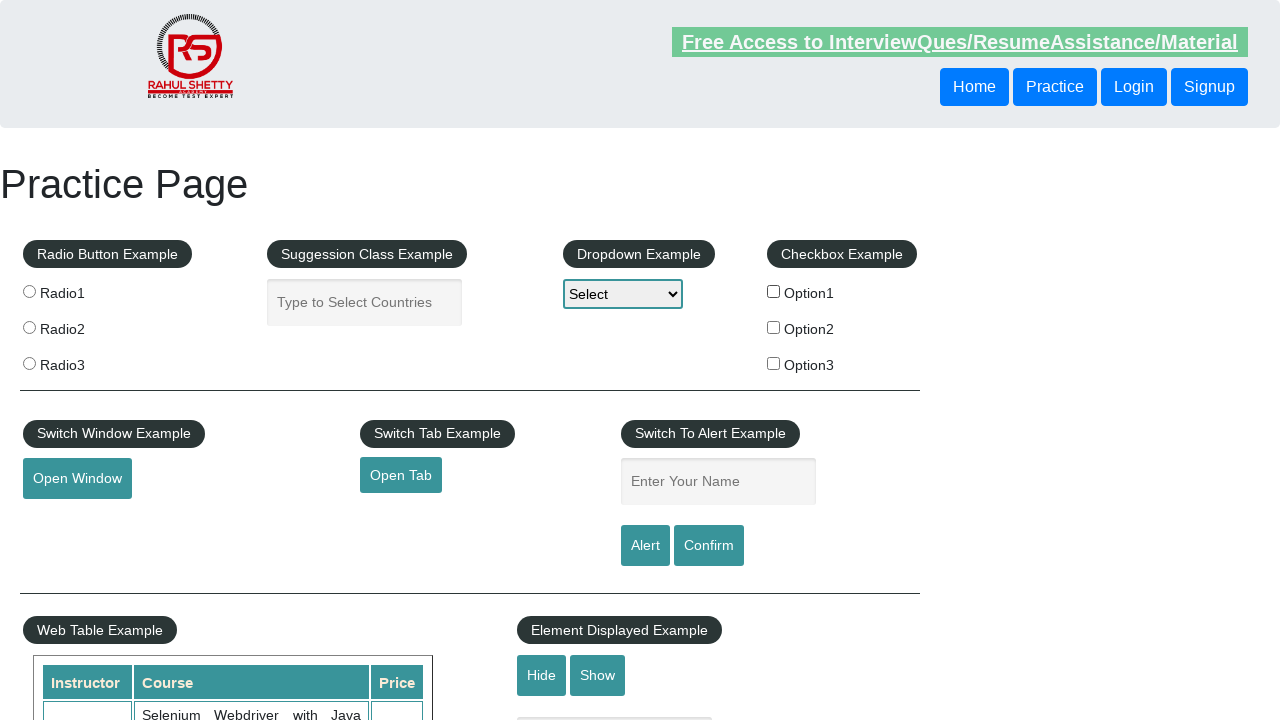

Counted 3 radio buttons on the page
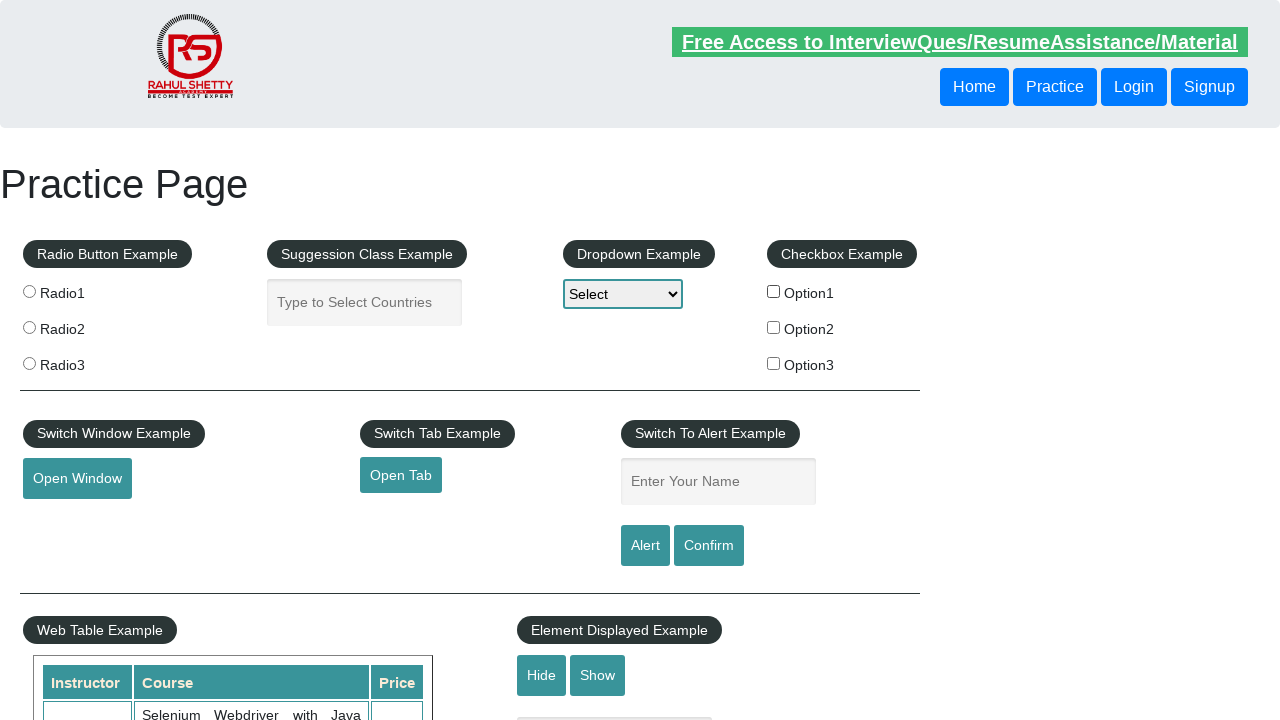

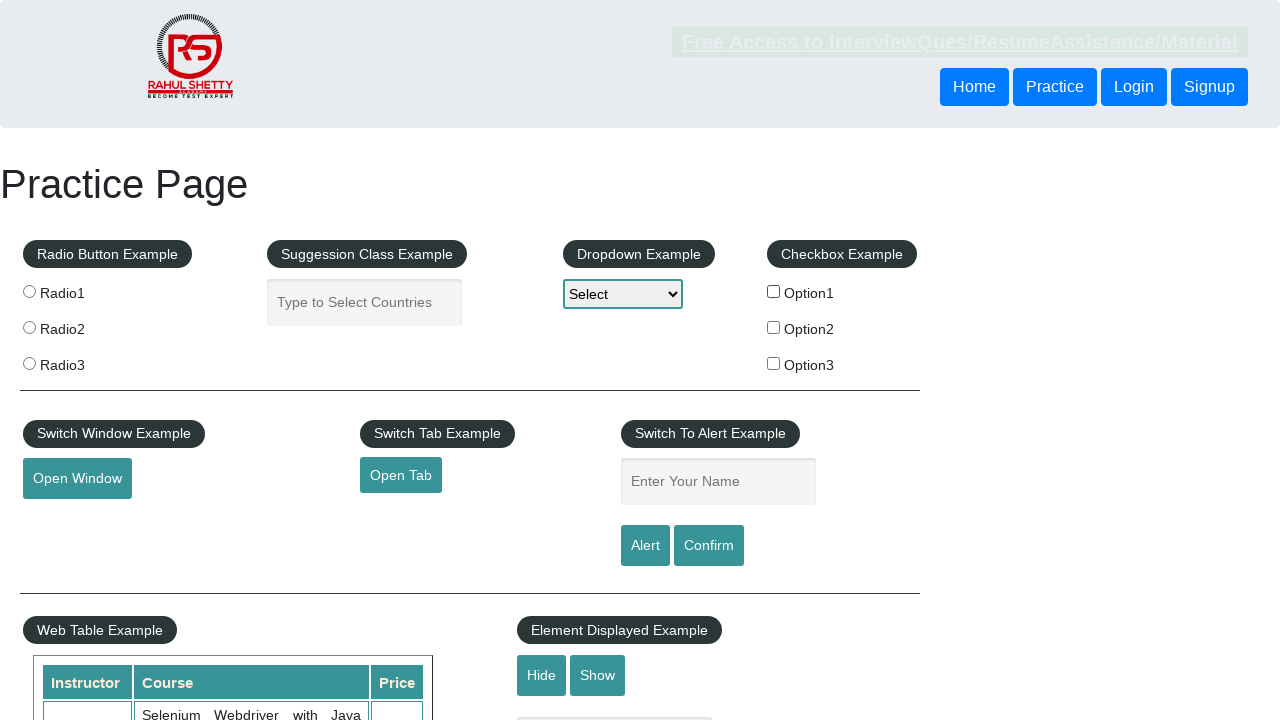